Tests responsive design by resizing the browser window to mobile dimensions and verifying no horizontal scroll is present

Starting URL: https://www.demoblaze.com/

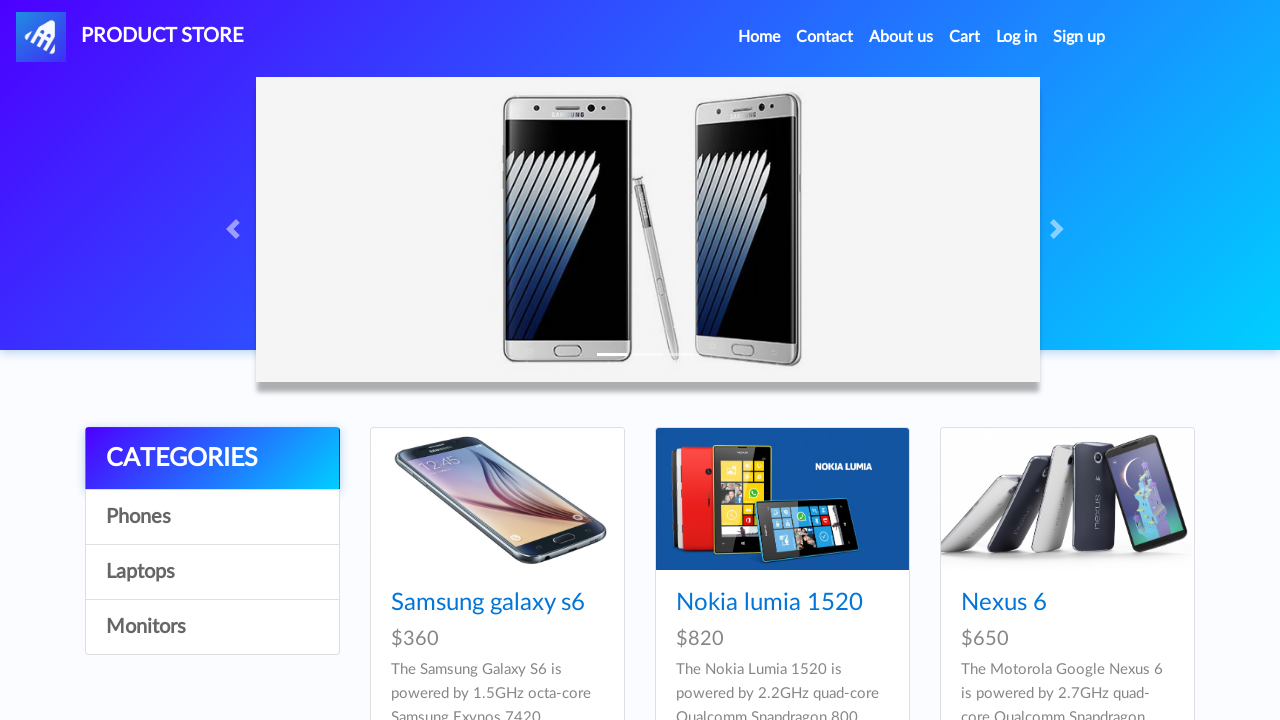

Navigated to https://www.demoblaze.com/
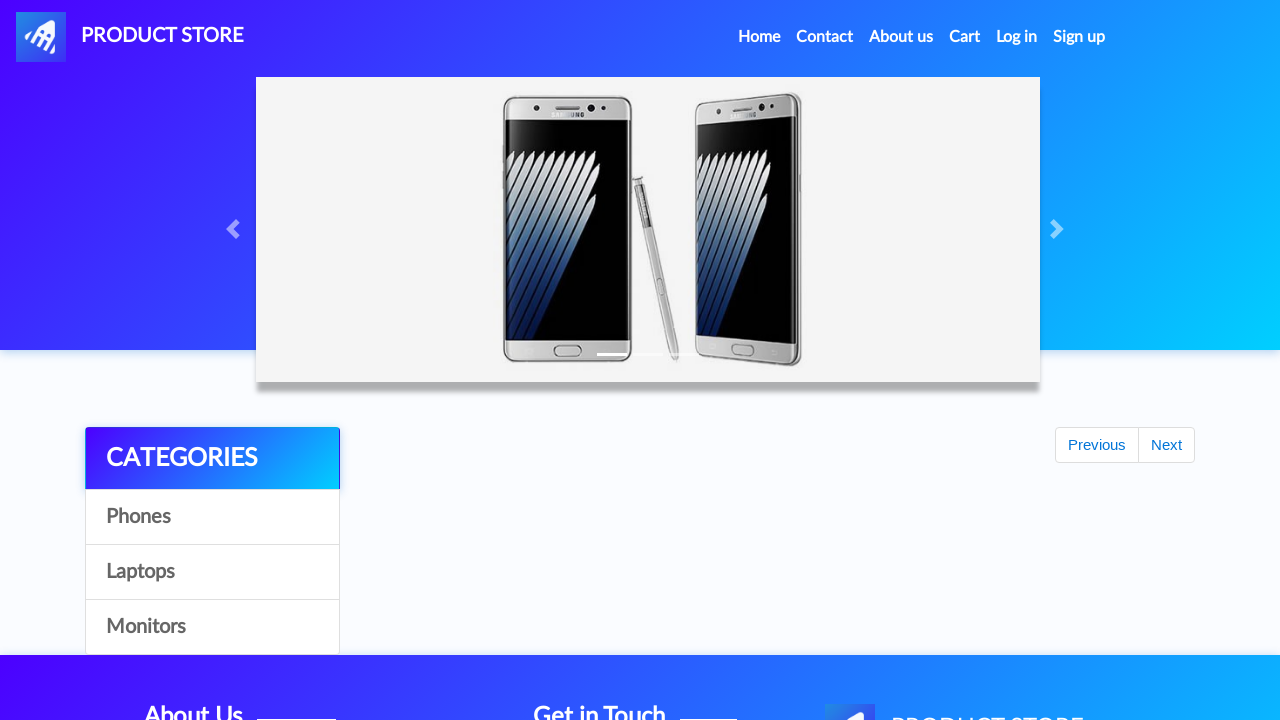

Resized viewport to mobile dimensions (375x812)
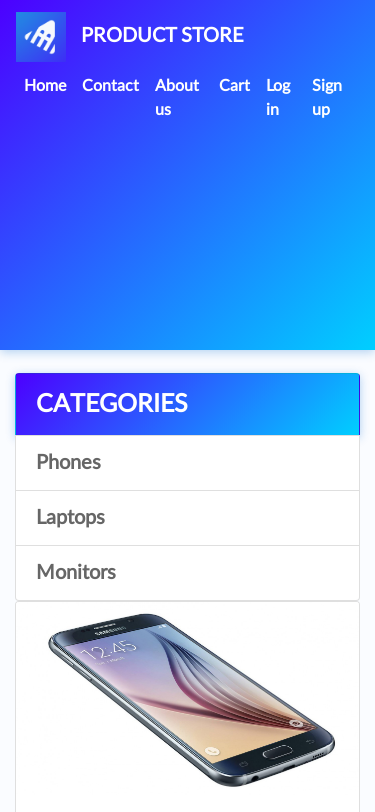

Waited 2 seconds for page to adjust to mobile viewport
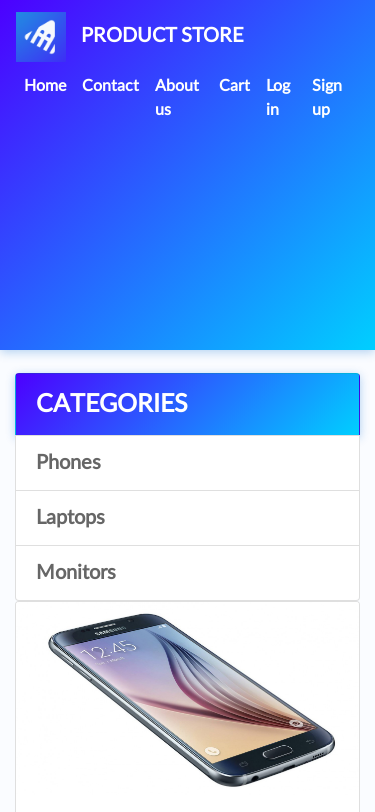

Evaluated scrollWidth: 375
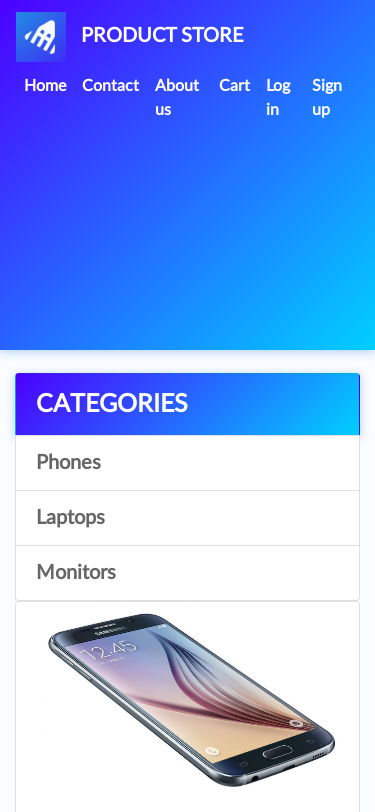

Evaluated clientWidth: 375
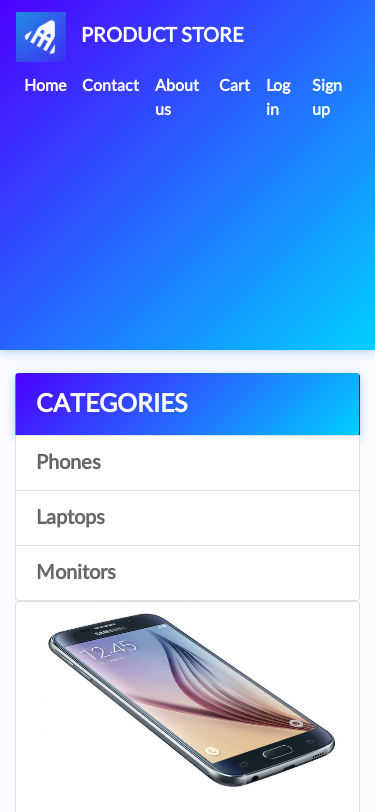

Verified no horizontal scroll: scrollWidth (375) <= clientWidth (375)
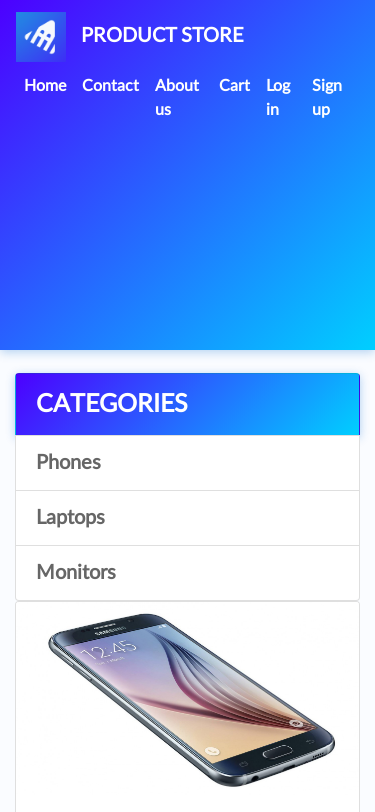

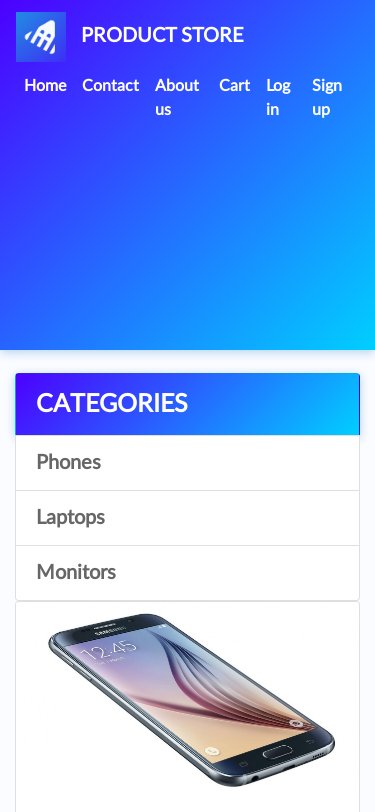